Tests browser alert handling by clicking a button that triggers an alert, accepting it, then reading a value from the page, calculating a mathematical result, and submitting the answer in a form.

Starting URL: http://suninjuly.github.io/alert_accept.html

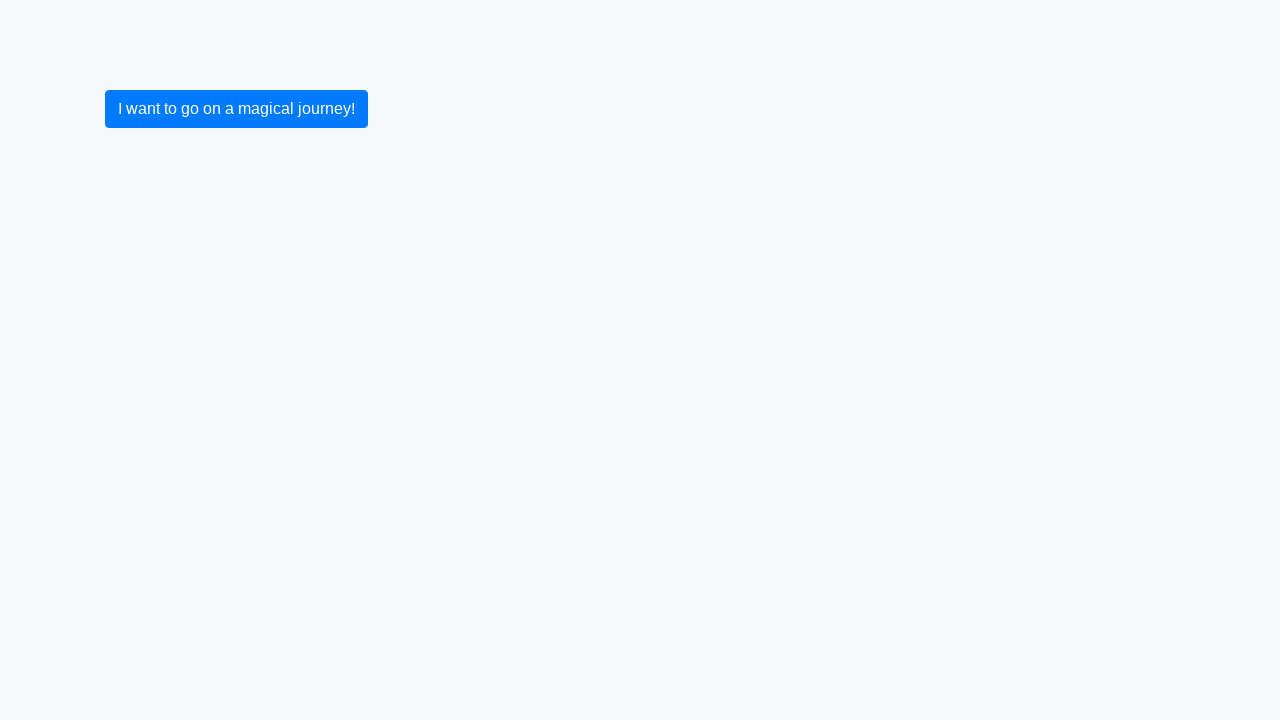

Set up dialog handler to accept alerts
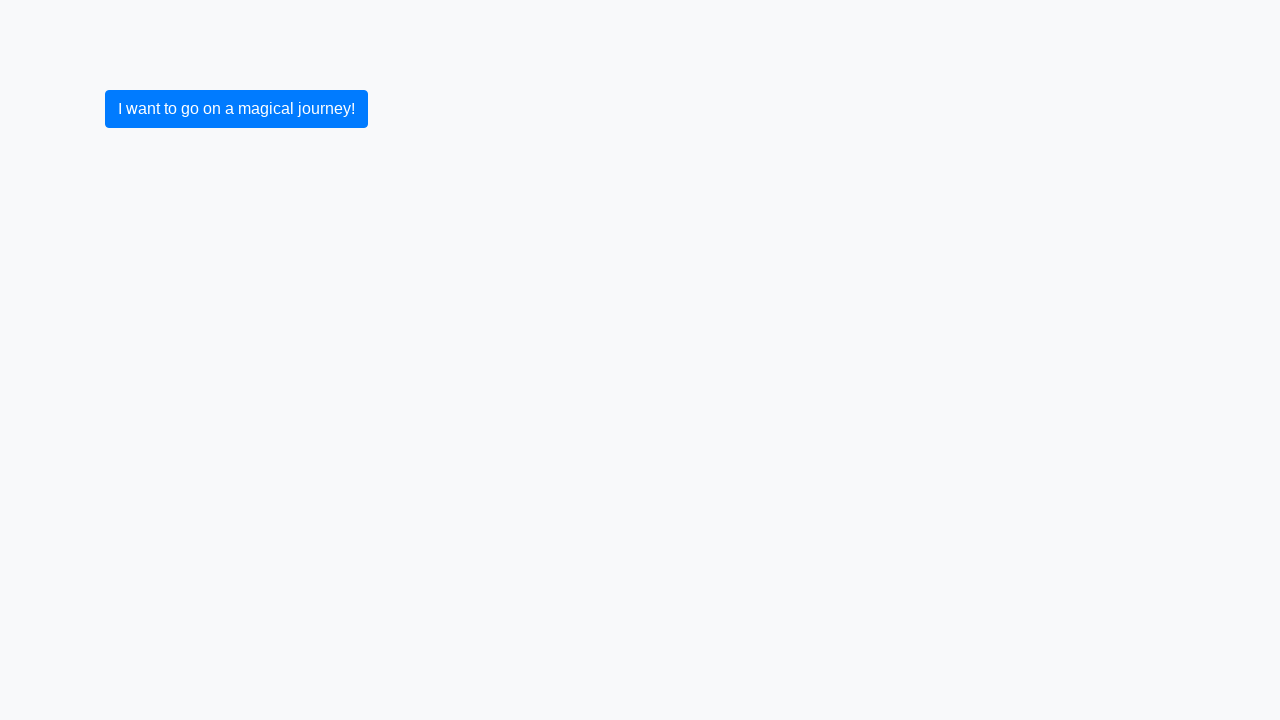

Clicked primary button to trigger alert at (236, 109) on .btn-primary
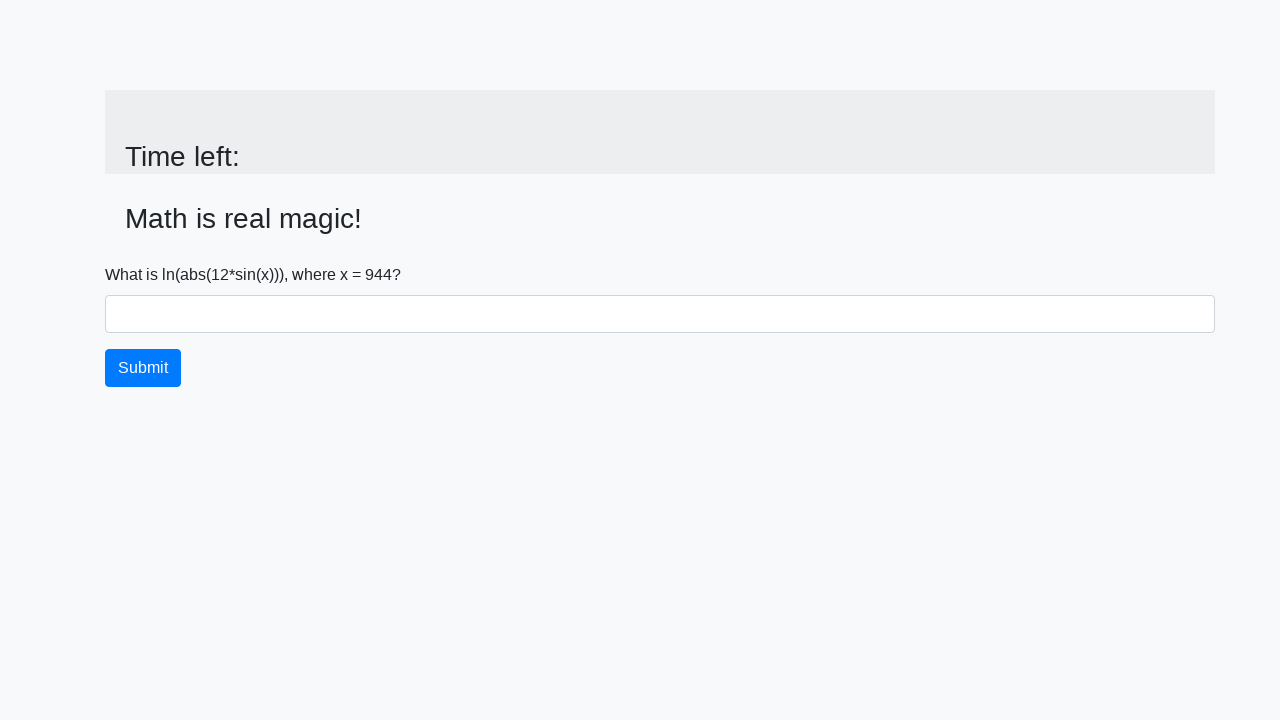

Alert was accepted and input value element became visible
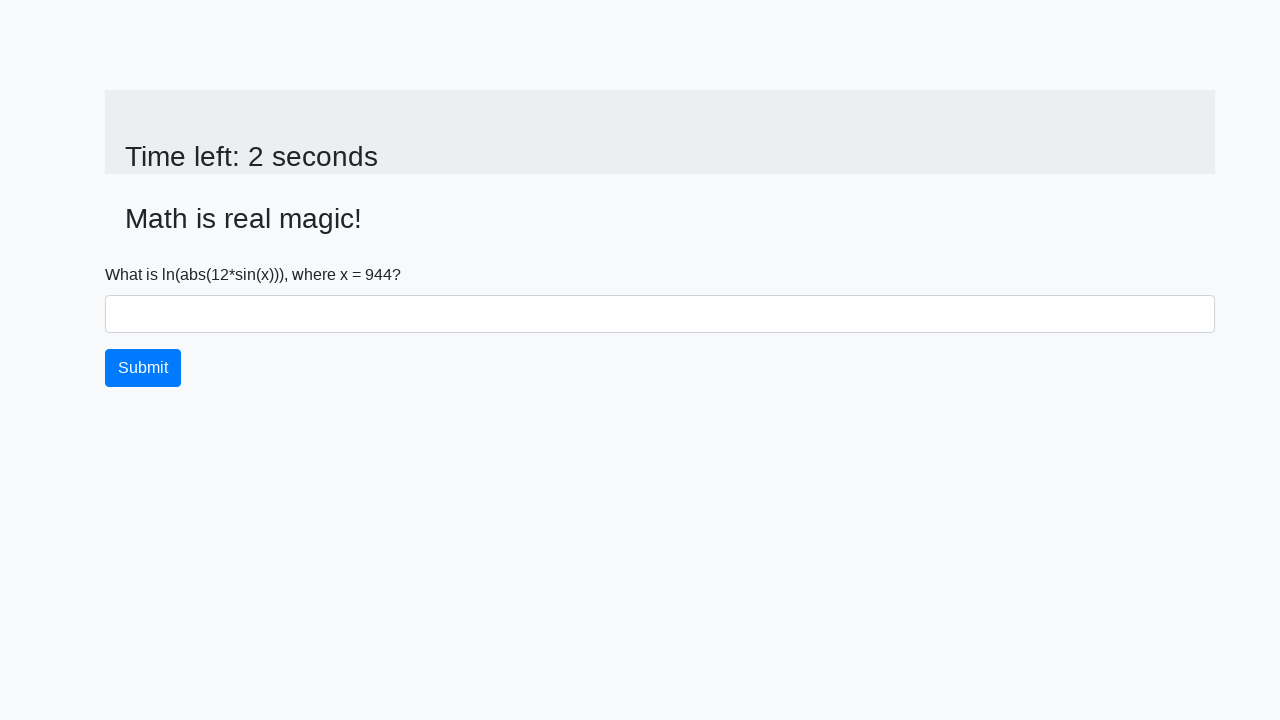

Retrieved value from page: 944
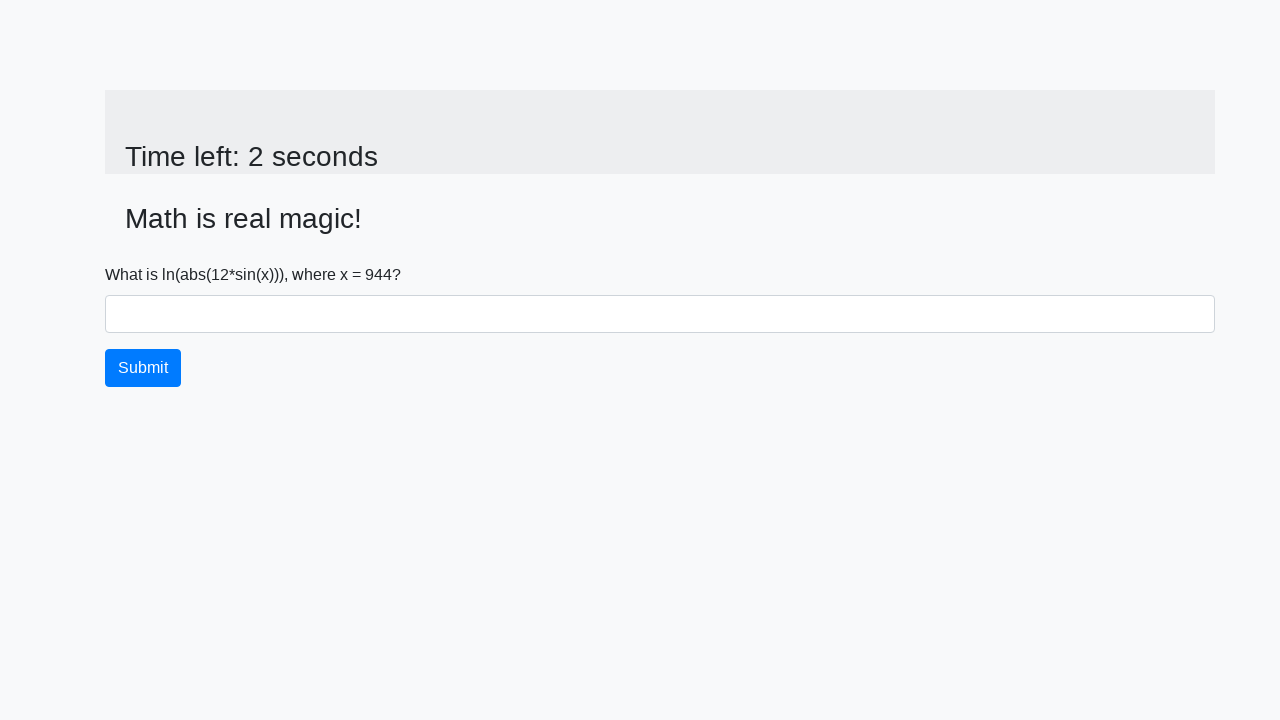

Calculated mathematical result: 2.48372557403098
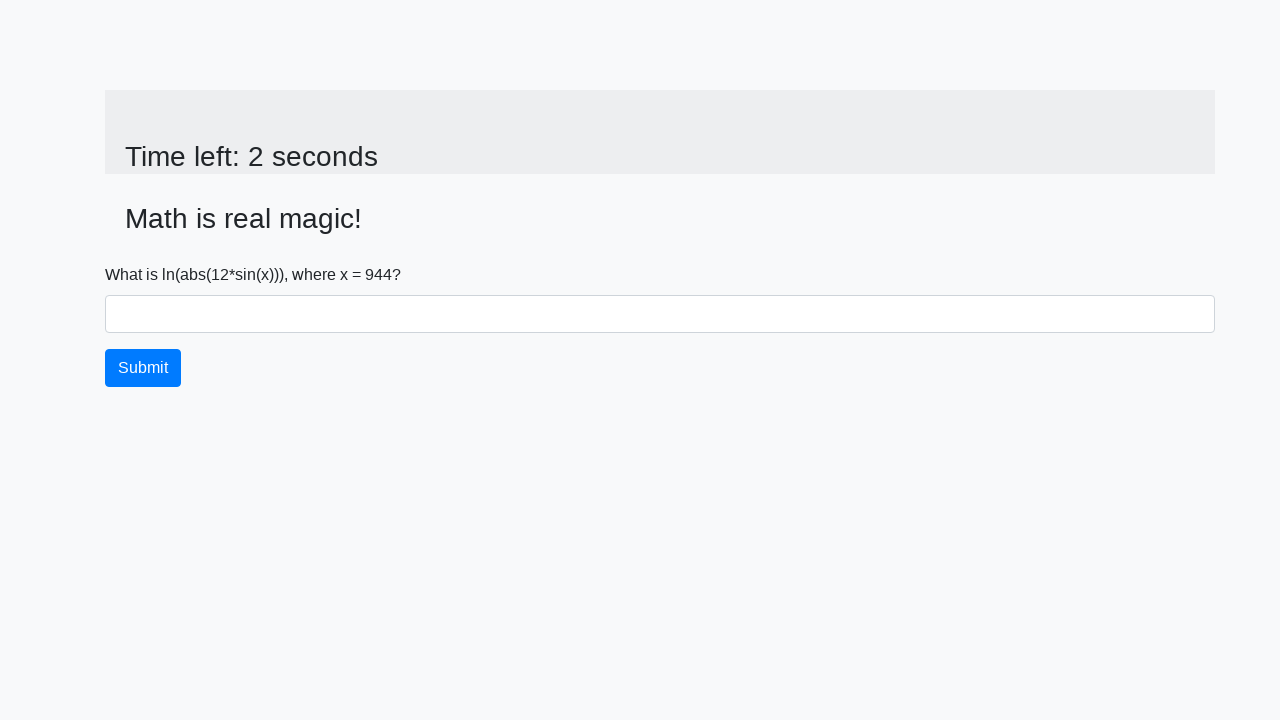

Filled answer field with calculated value: 2.48372557403098 on #answer
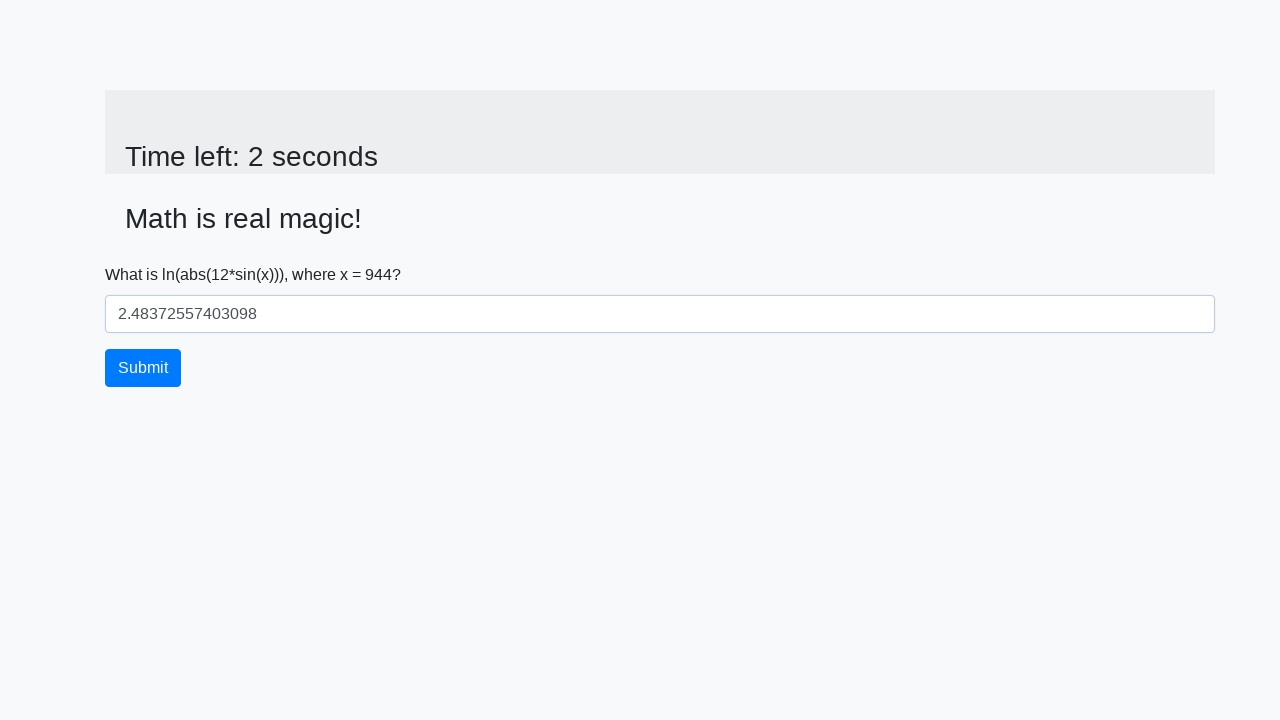

Clicked submit button to submit the answer at (143, 368) on .btn
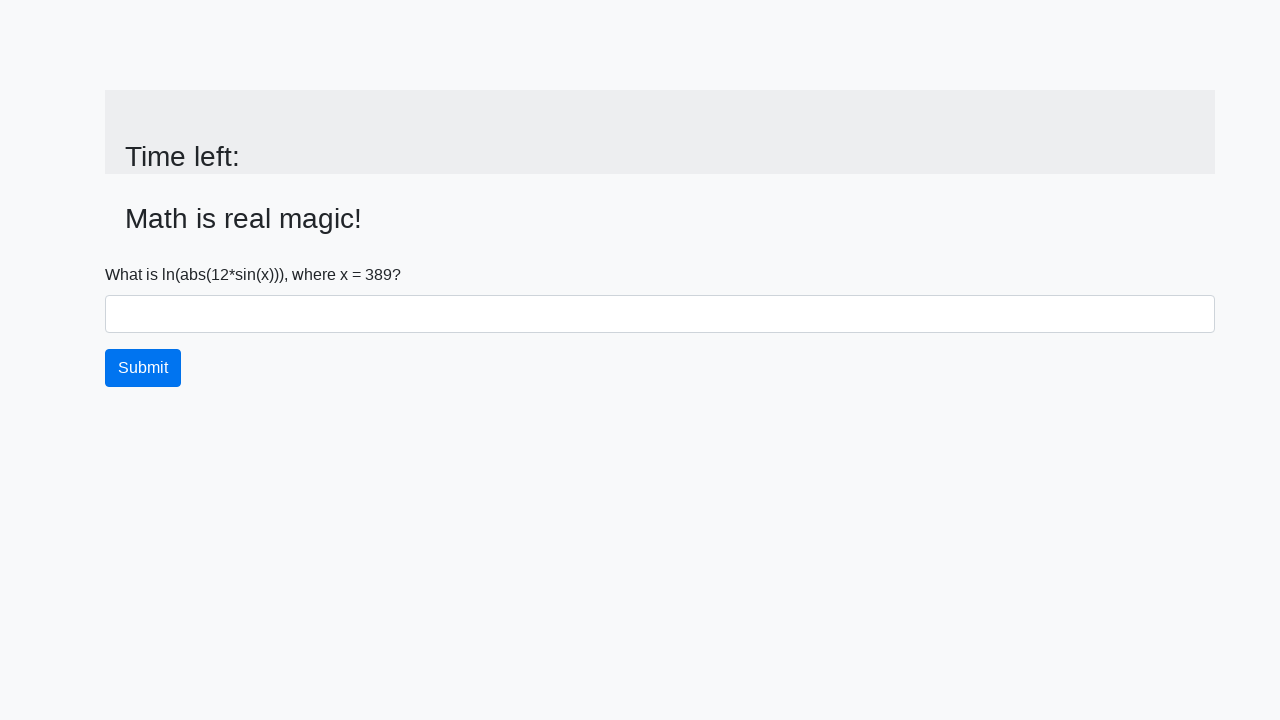

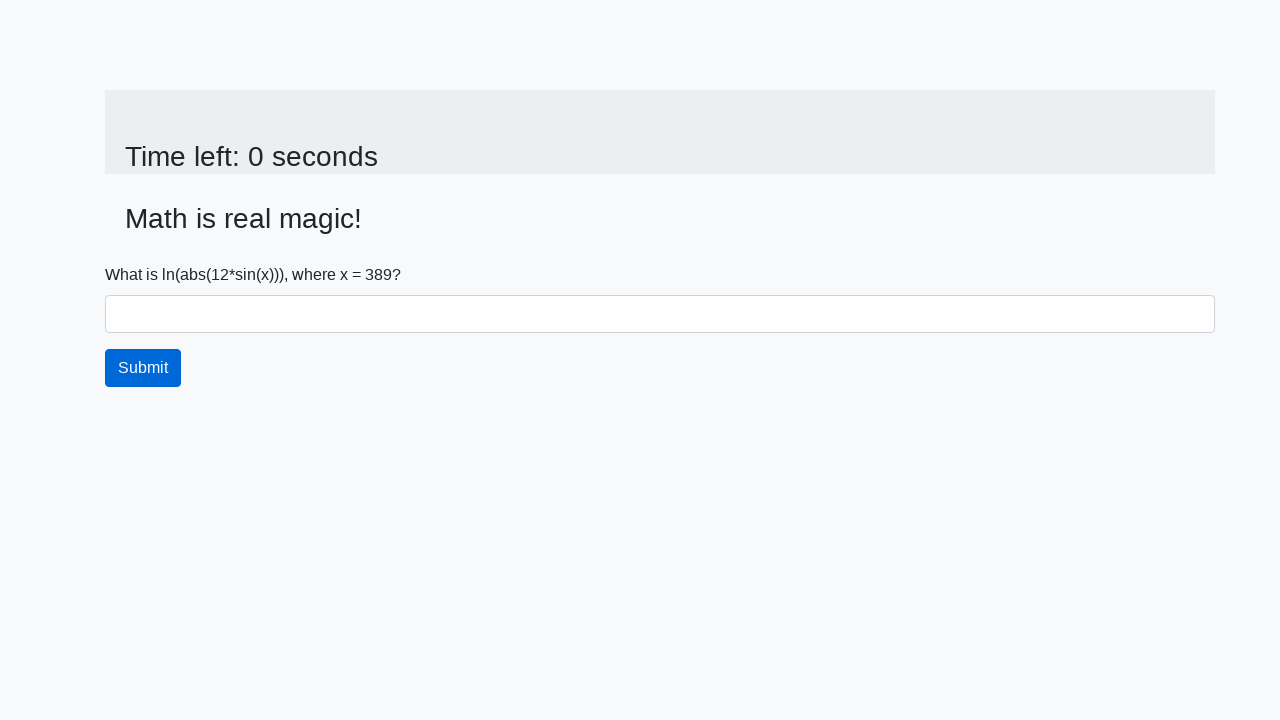